Tests checkbox selection by finding Yellow and Orange color checkboxes from a list and selecting them

Starting URL: https://selenium08.blogspot.com/2019/07/check-box-and-radio-buttons.html

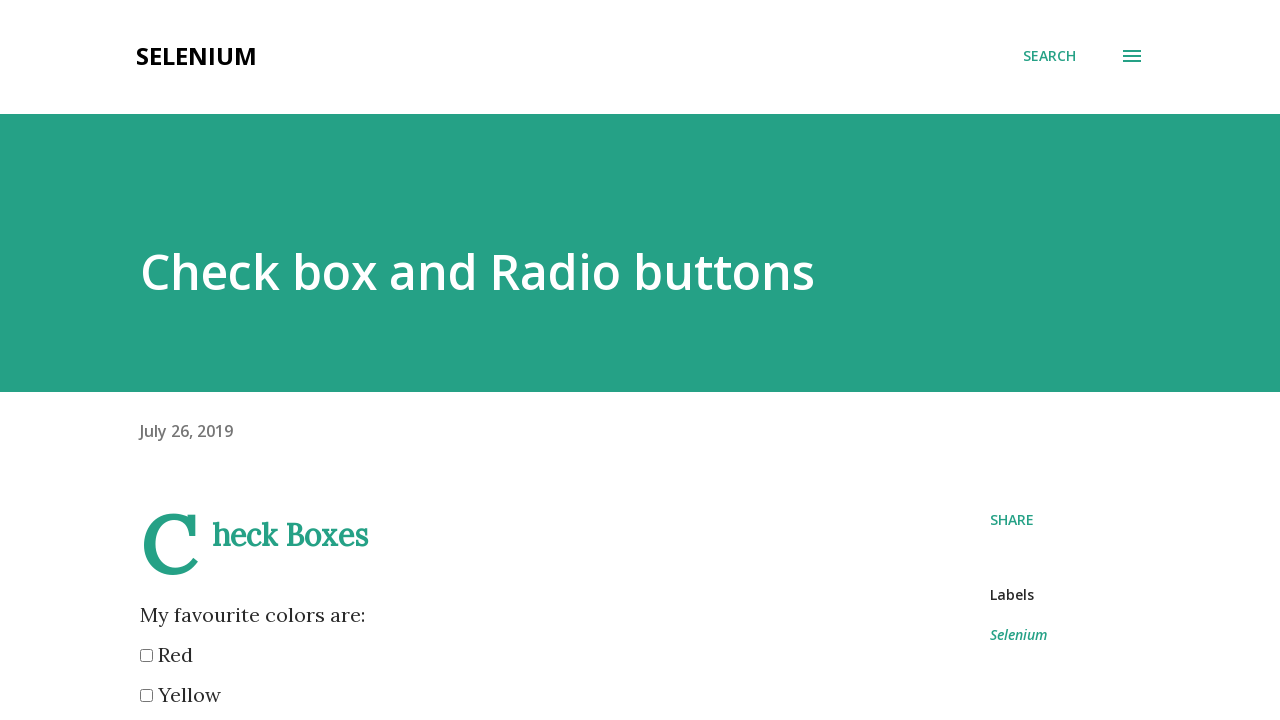

Navigated to checkbox and radio buttons test page
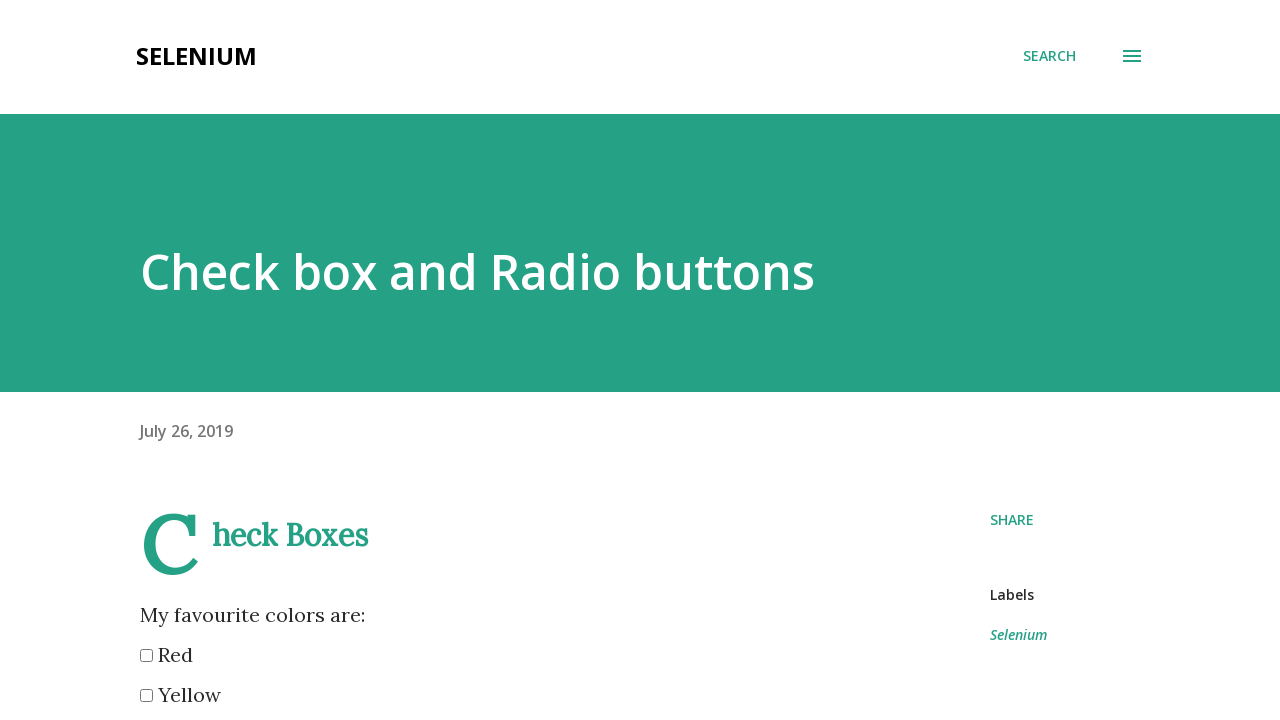

Located all color checkboxes
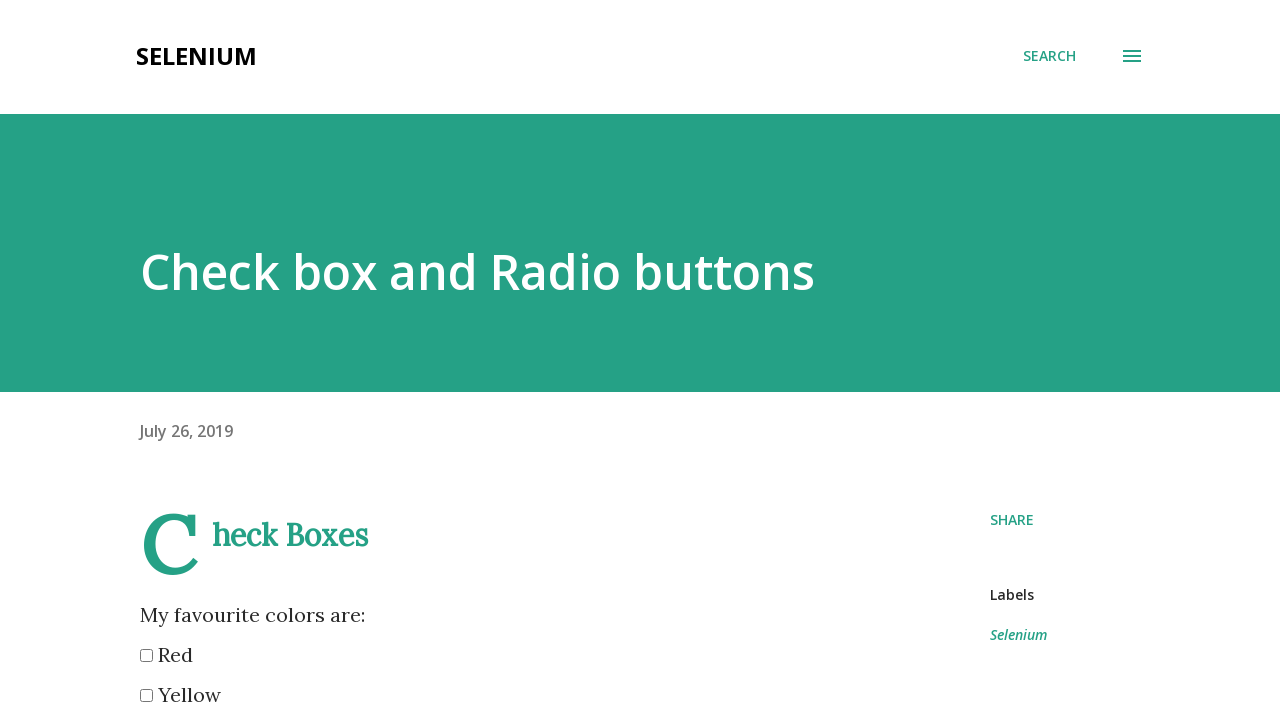

Found 6 color checkboxes total
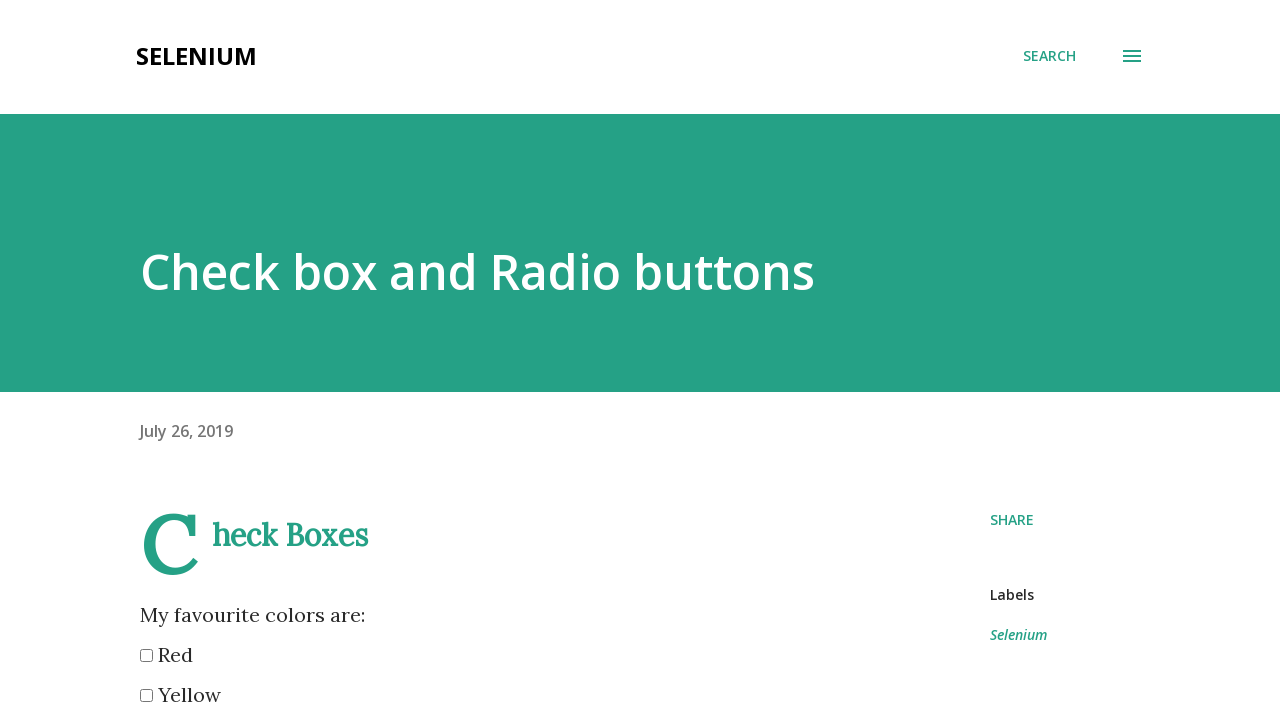

Retrieved value 'red' from checkbox at index 0
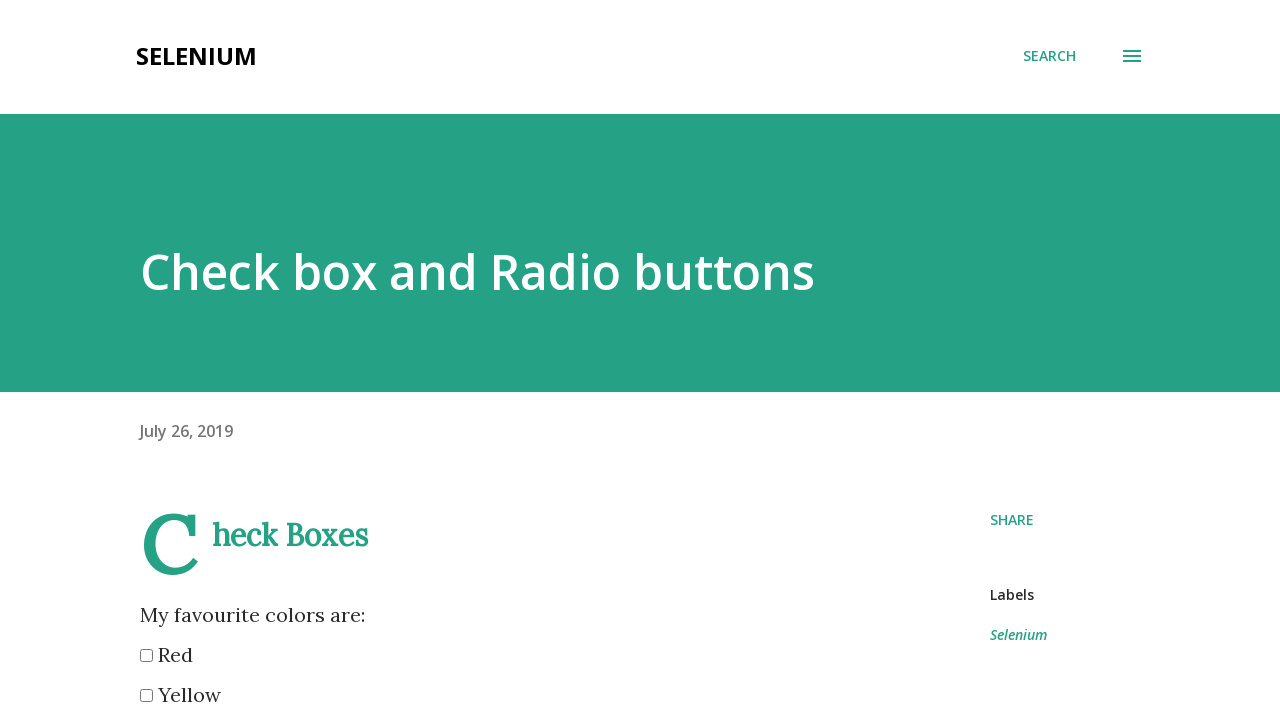

Retrieved value 'yellow' from checkbox at index 1
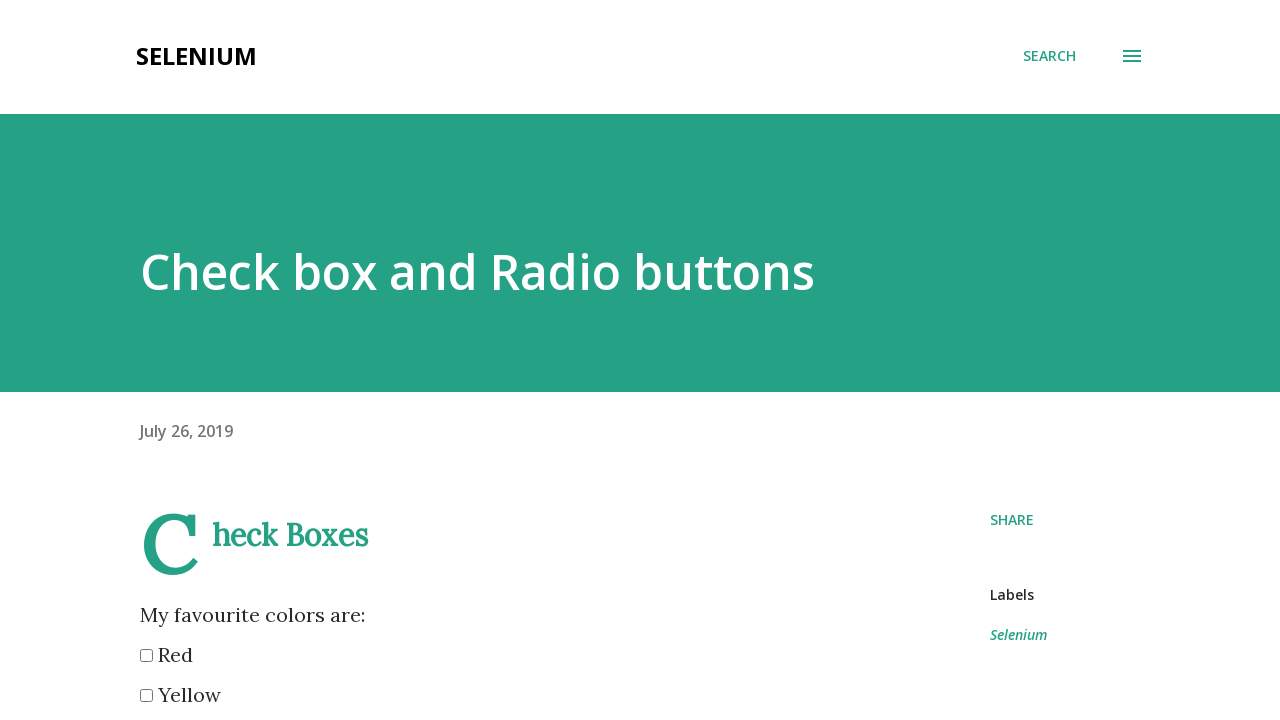

Clicked yellow checkbox at (146, 696) on input[name='color'] >> nth=1
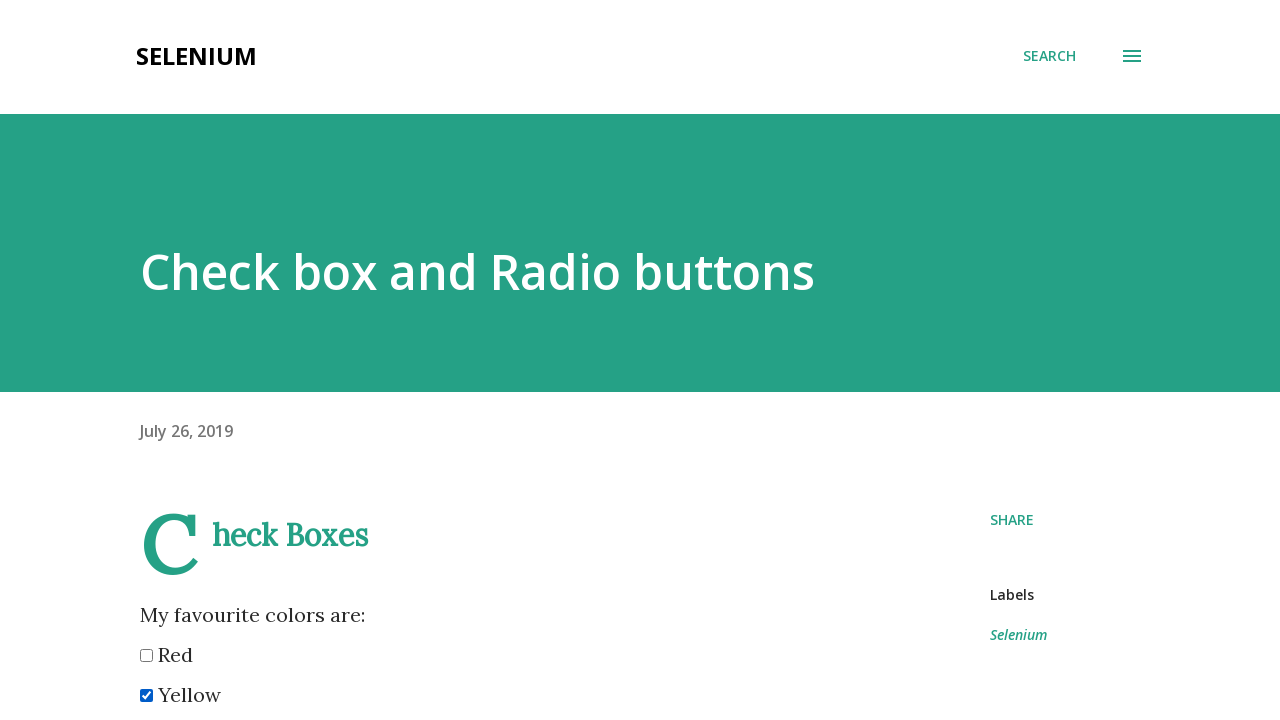

Retrieved value 'blue' from checkbox at index 2
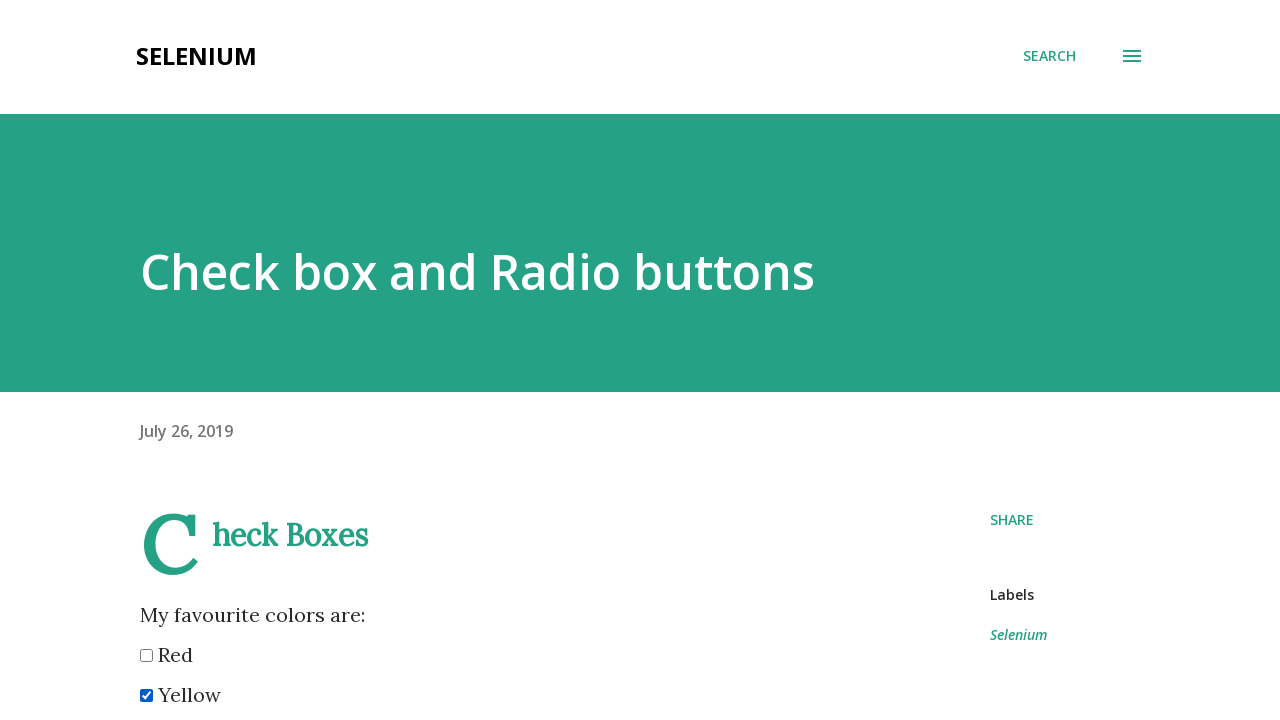

Retrieved value 'orange' from checkbox at index 3
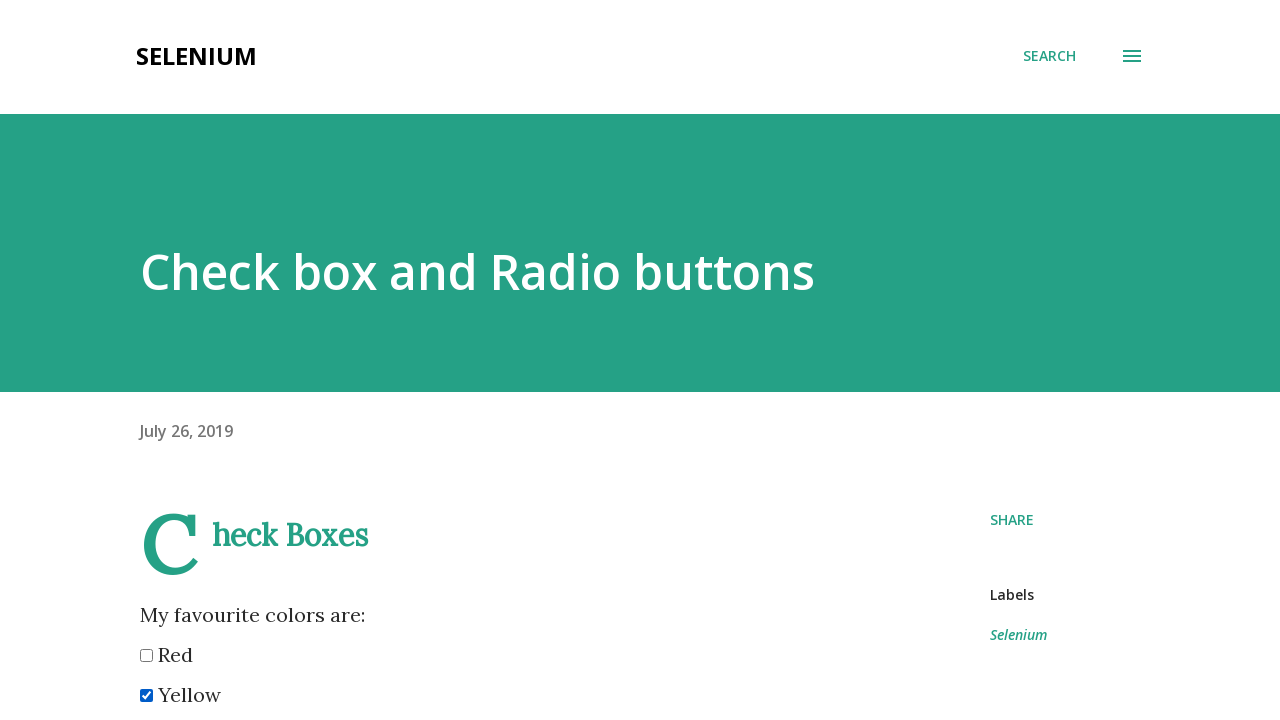

Clicked orange checkbox at (146, 360) on input[name='color'] >> nth=3
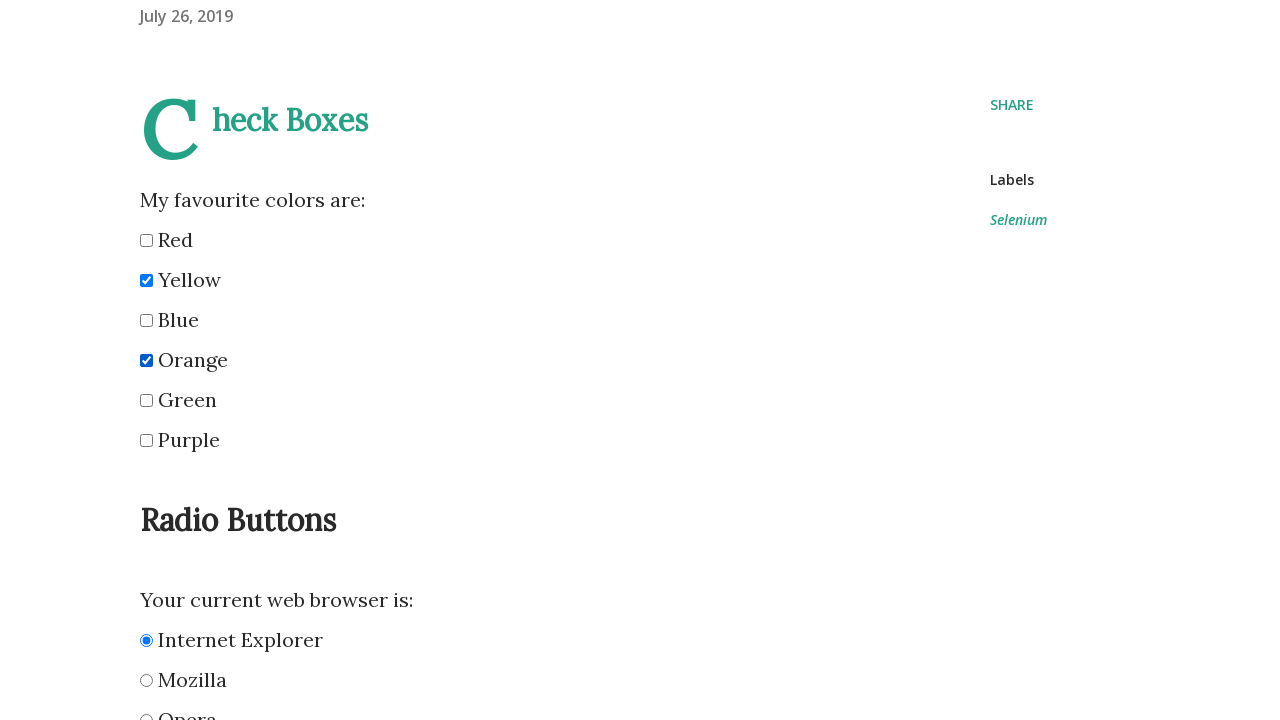

Retrieved value 'green' from checkbox at index 4
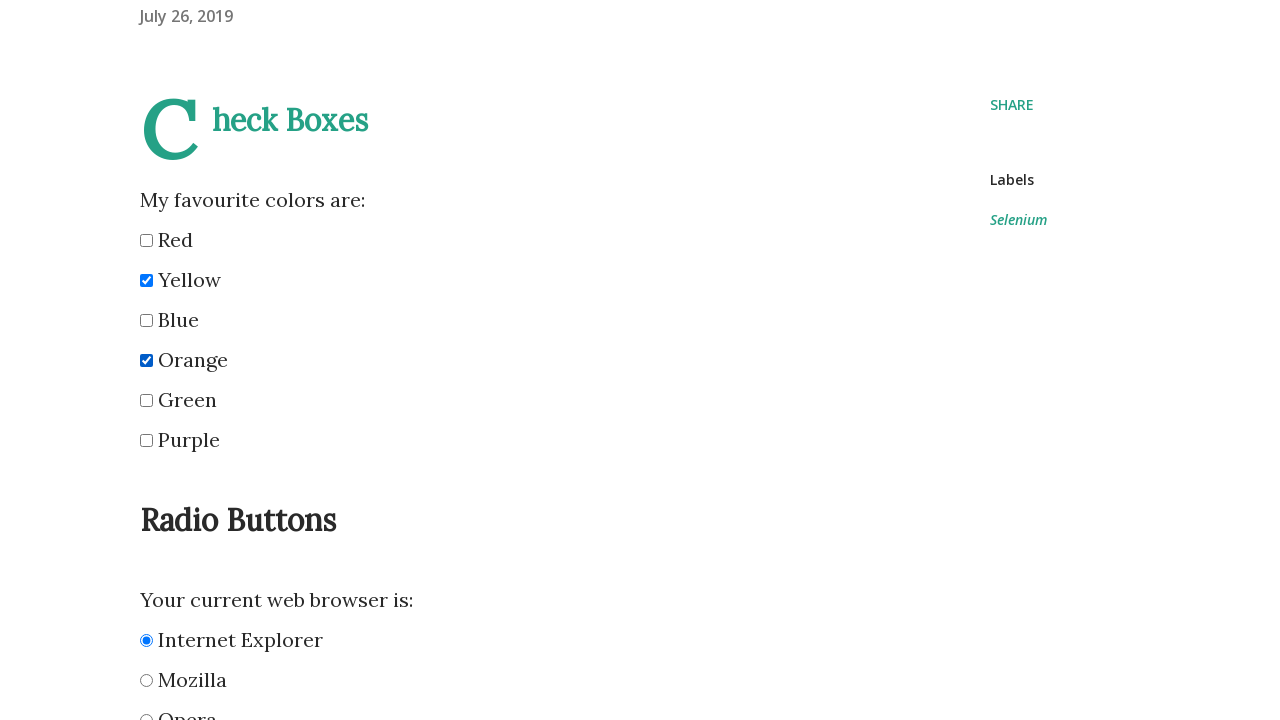

Retrieved value 'purple' from checkbox at index 5
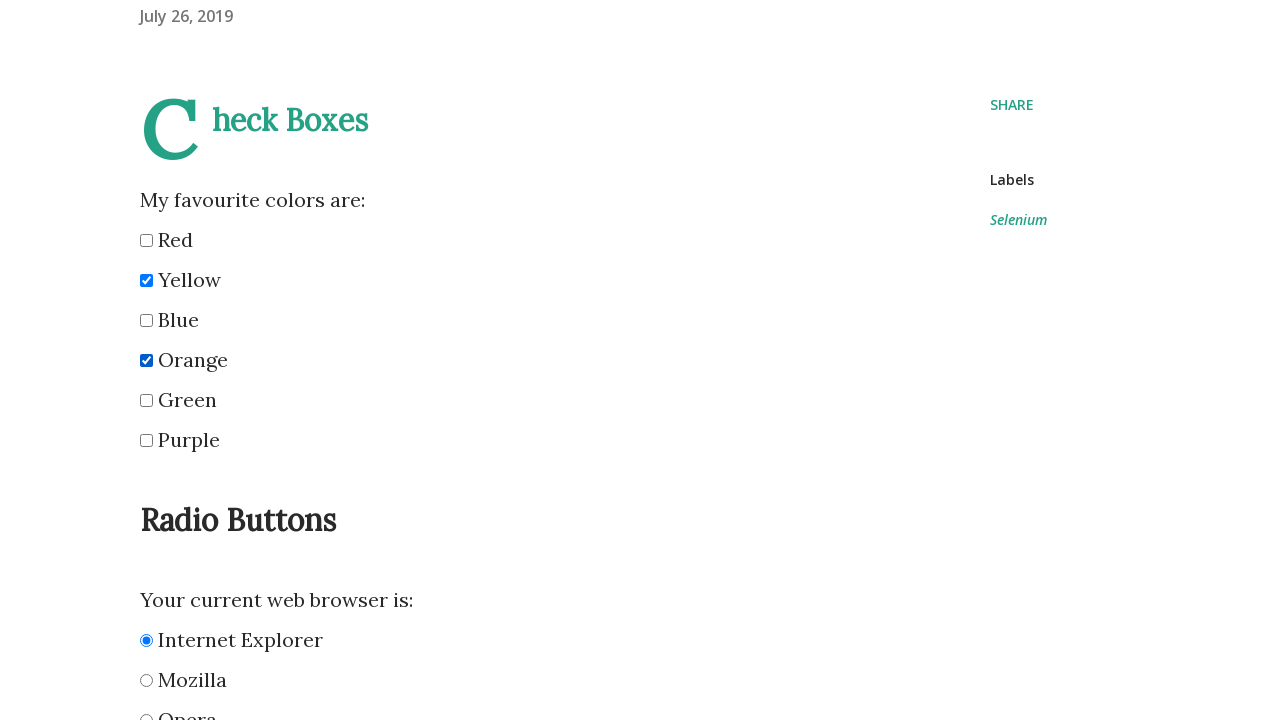

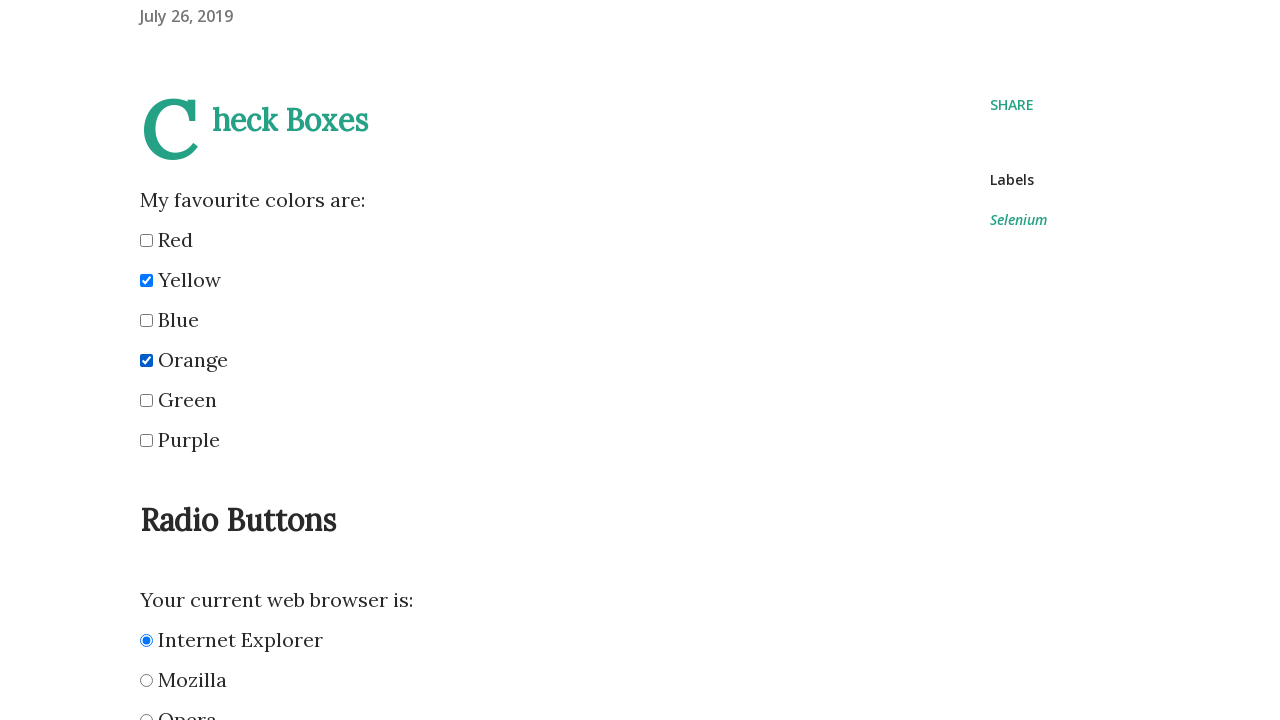